Tests adding products to cart by navigating to the products page and interacting with product listings

Starting URL: https://automationexercise.com/

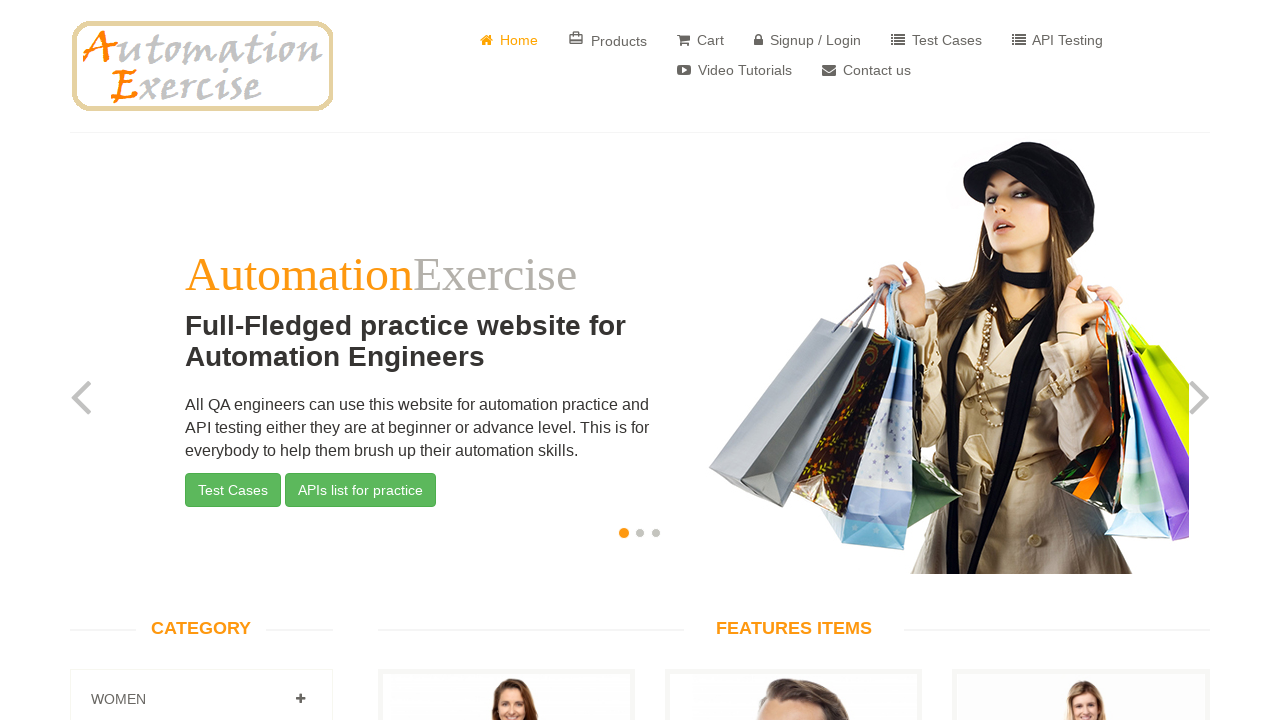

Home page loaded and verified
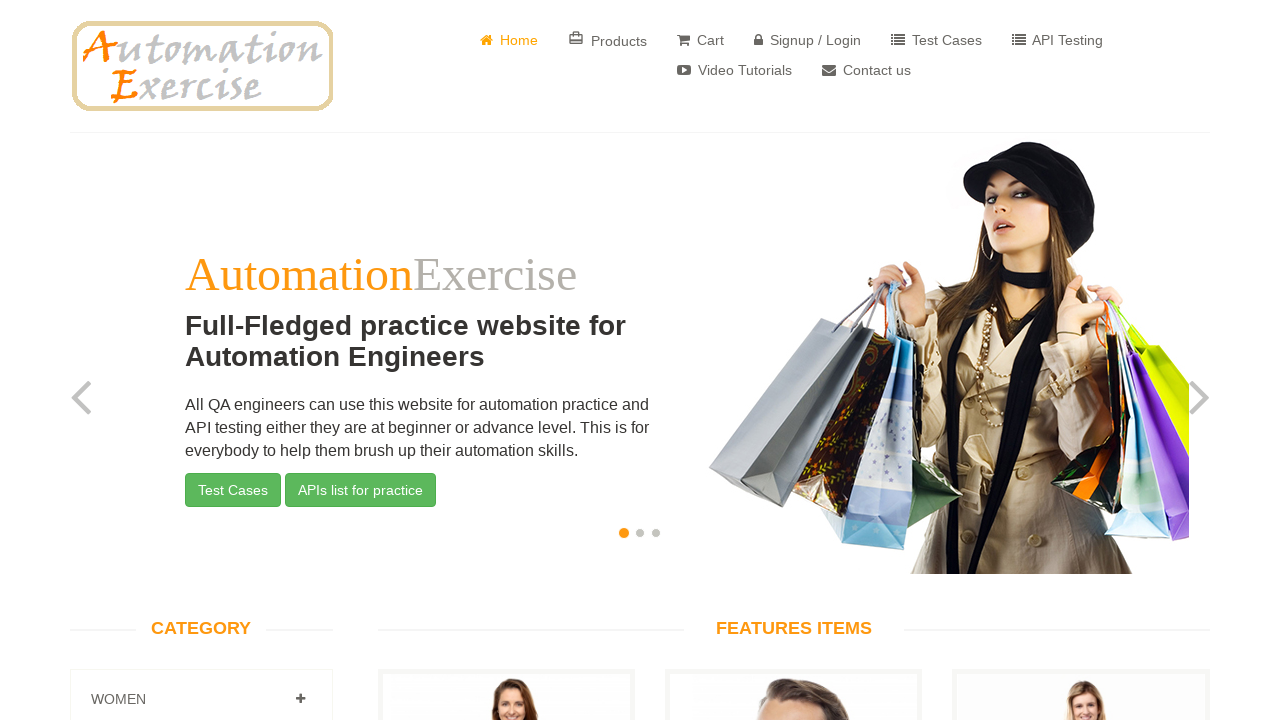

Clicked Products link to navigate to products page at (608, 40) on a[href='/products']
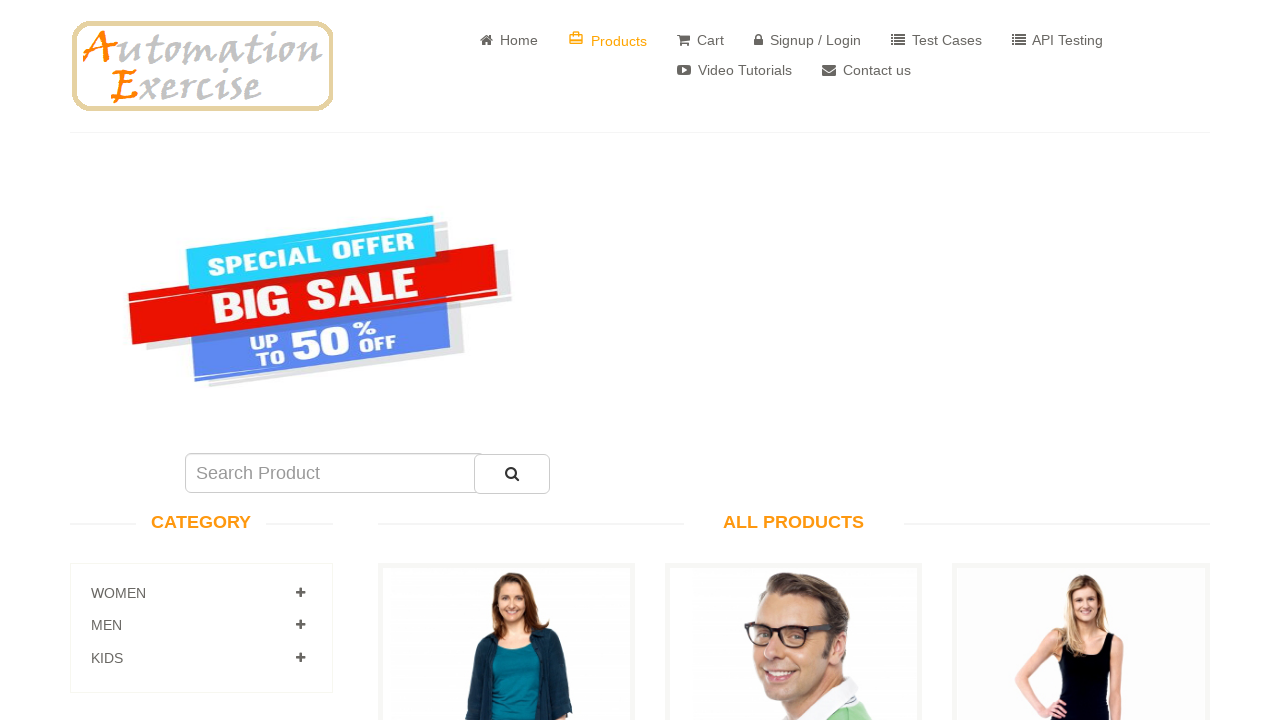

Products page loaded with featured items
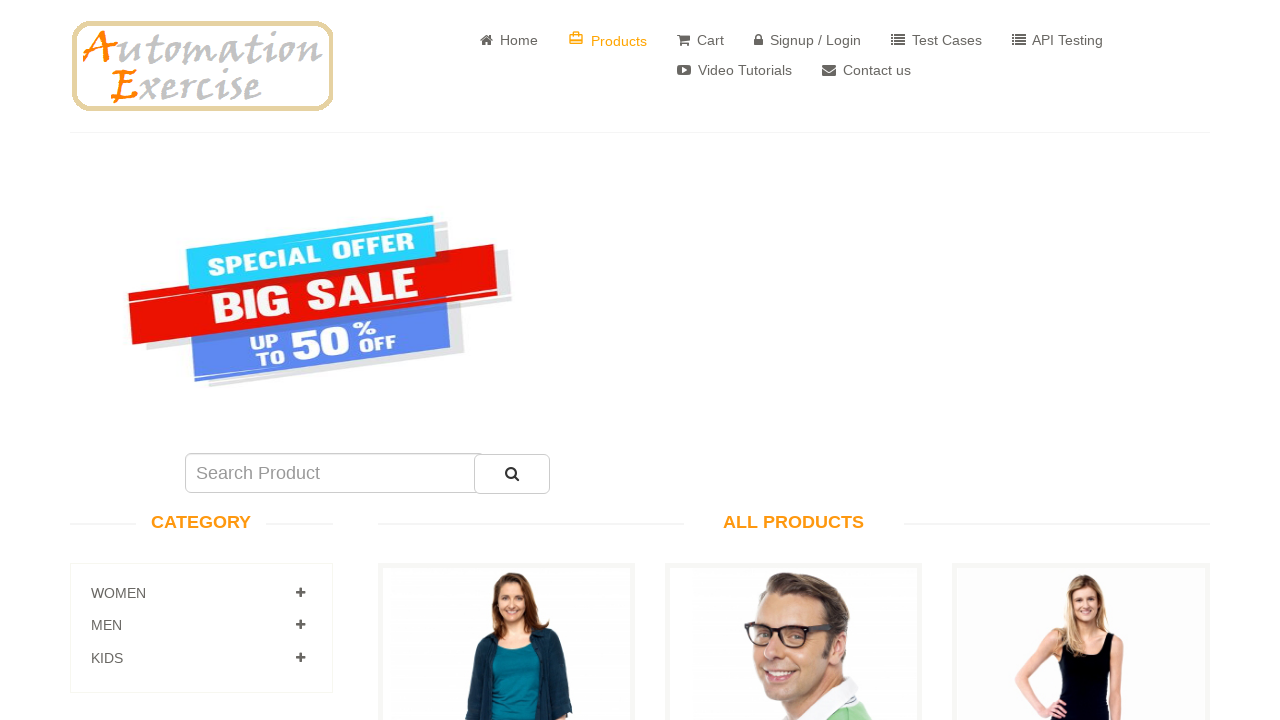

Hovered over first product at (506, 533) on .productinfo
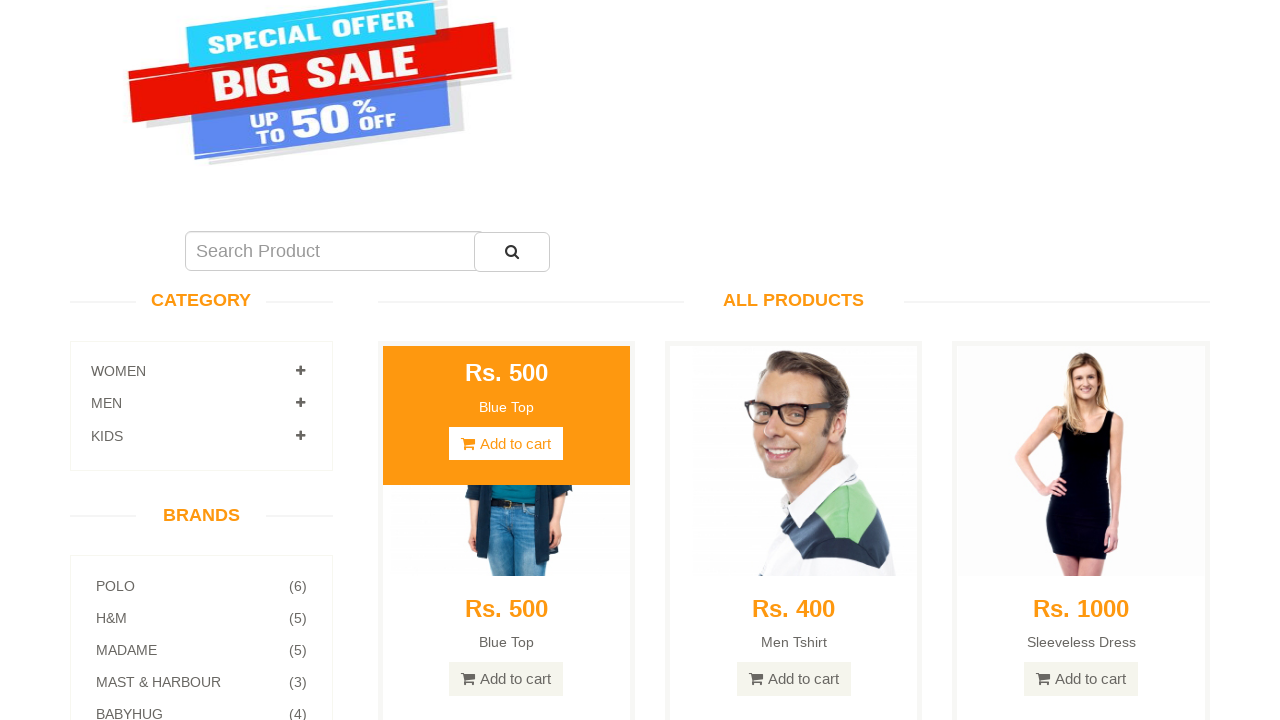

Clicked Add to Cart button for first product at (506, 17) on a.add-to-cart
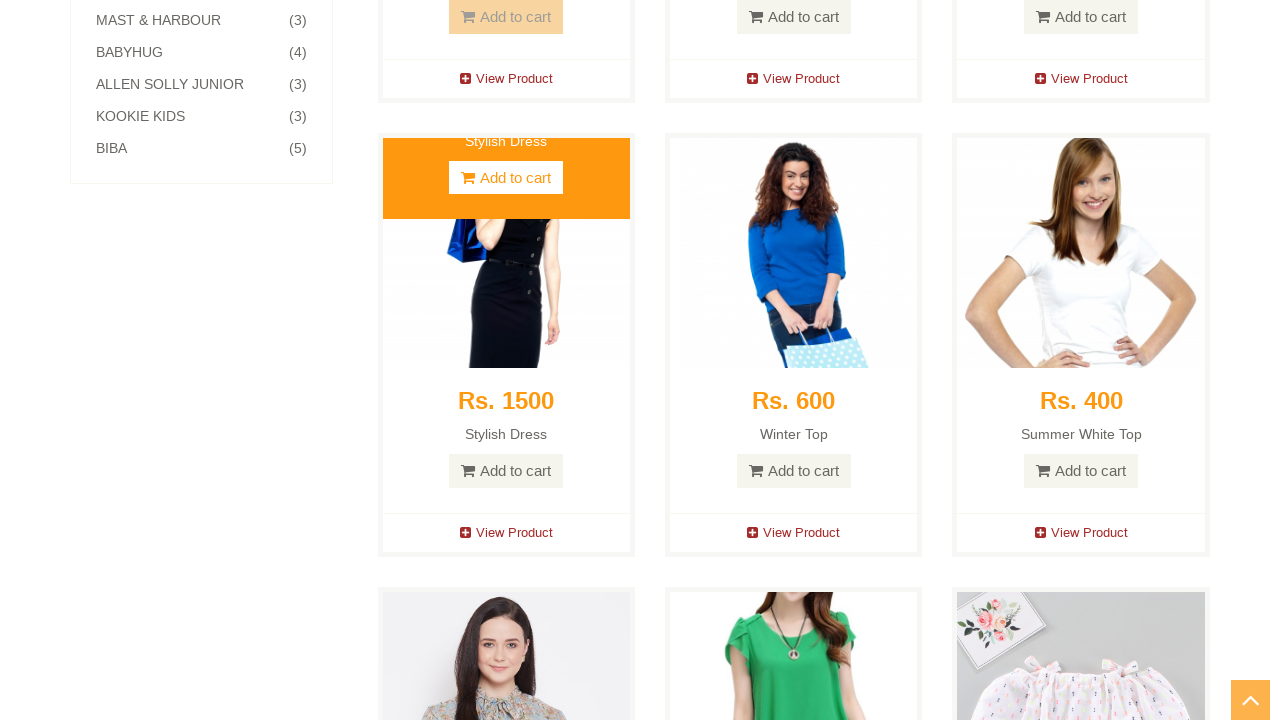

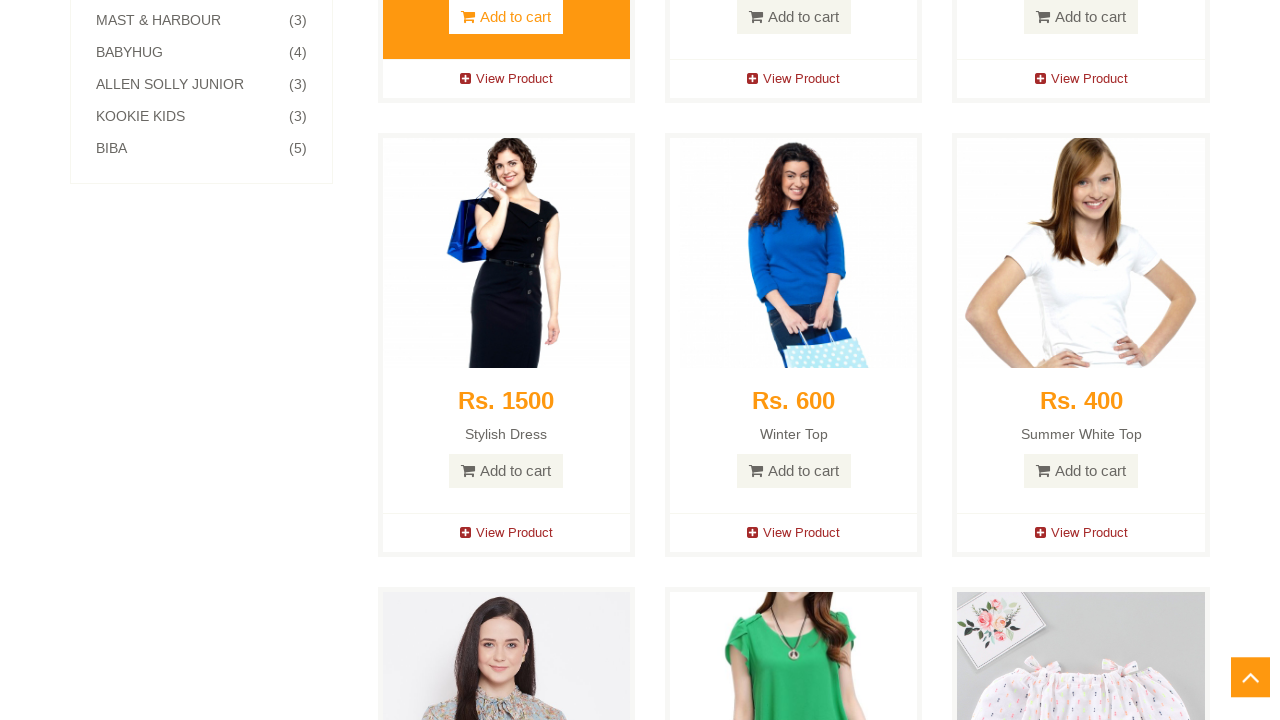